Tests that error icons appear after failed login attempt and disappear when the close button is clicked

Starting URL: https://www.saucedemo.com/

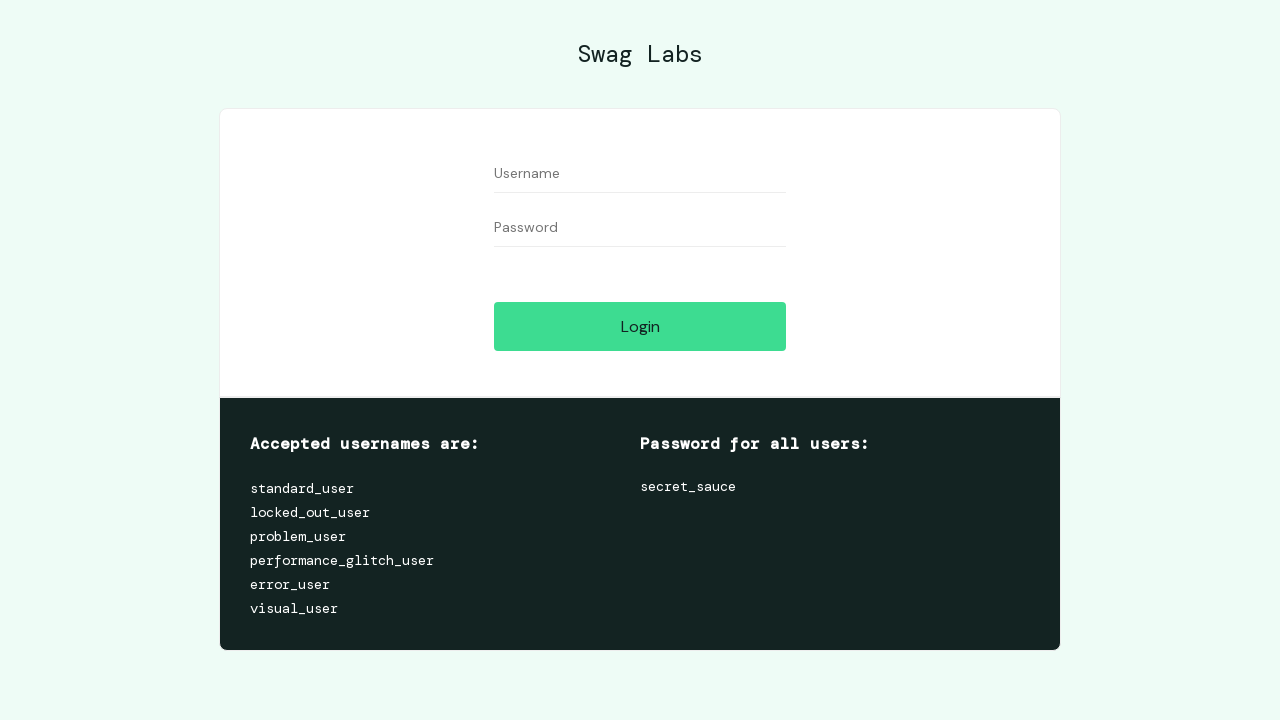

Login button selector loaded
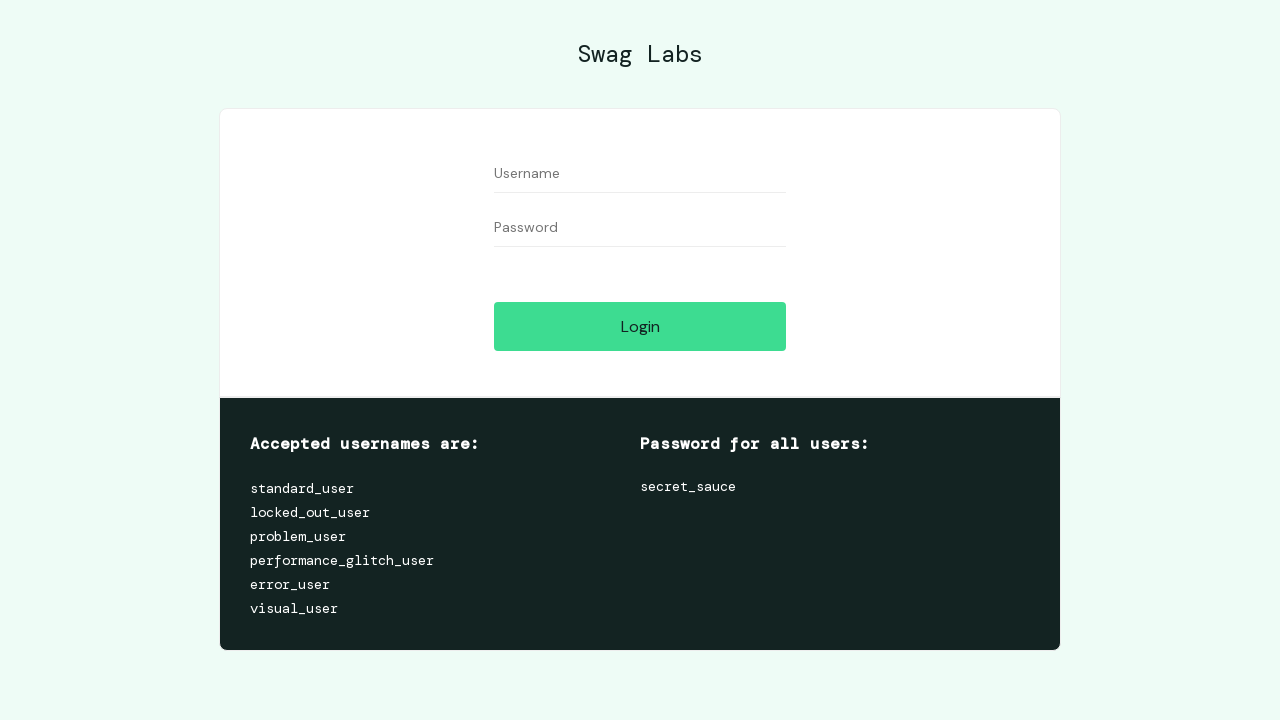

Clicked login button without entering credentials at (640, 326) on #login-button
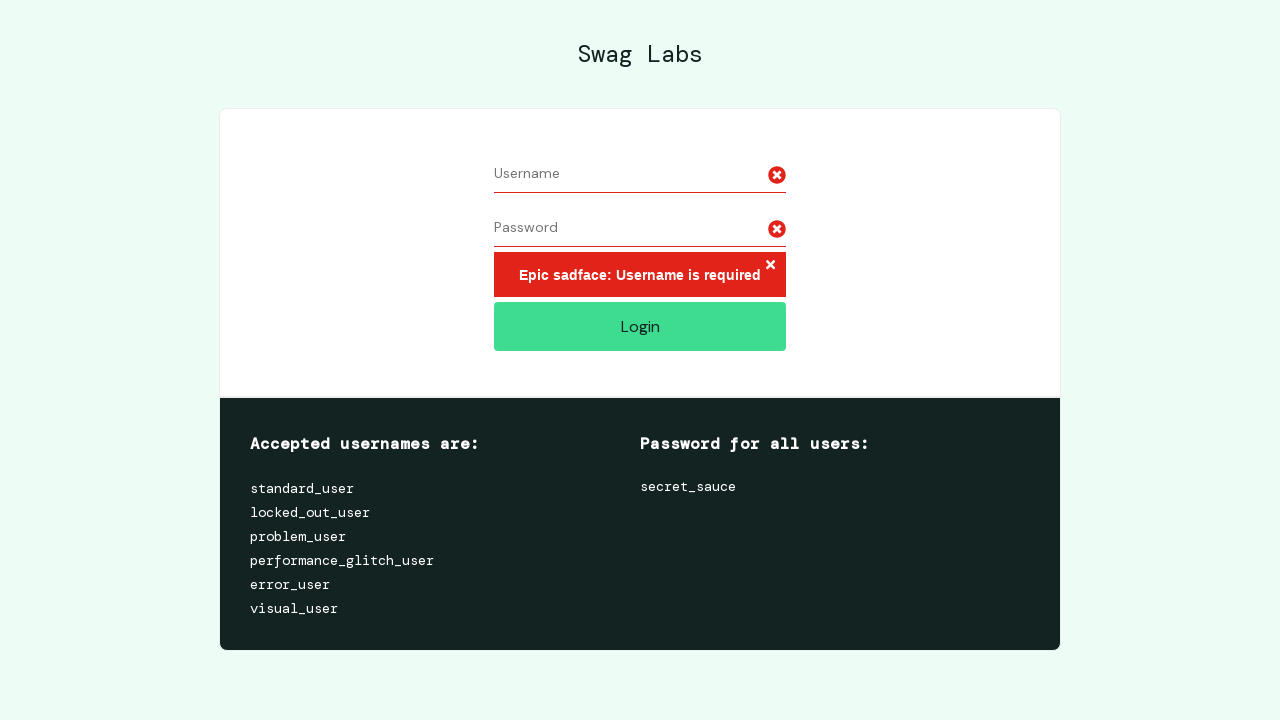

Error icons appeared on page
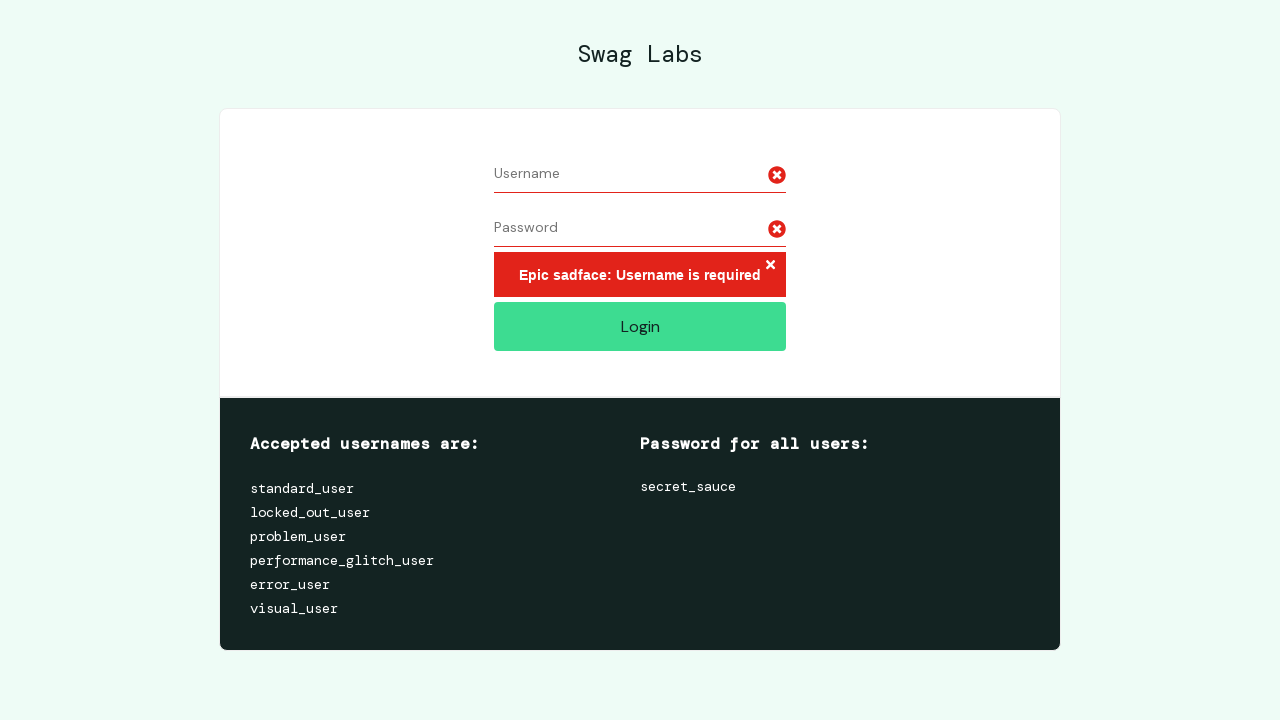

Found 2 error icons
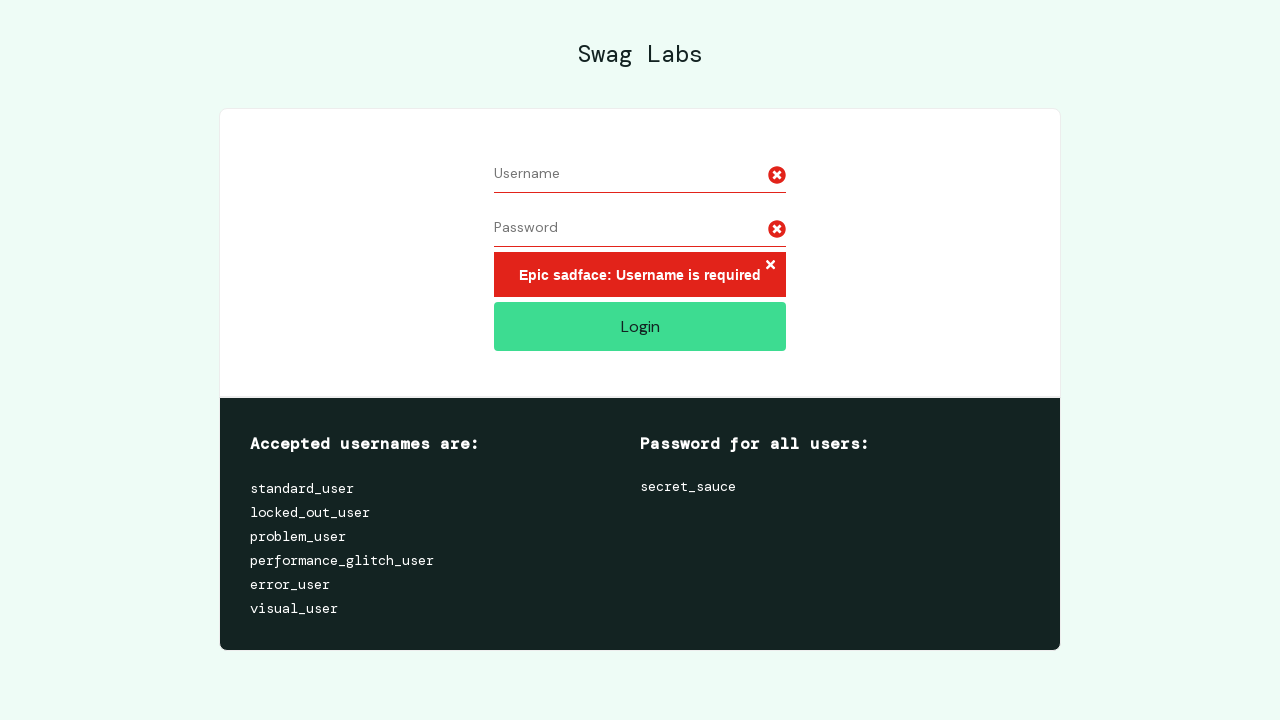

Verified that multiple error icons are present
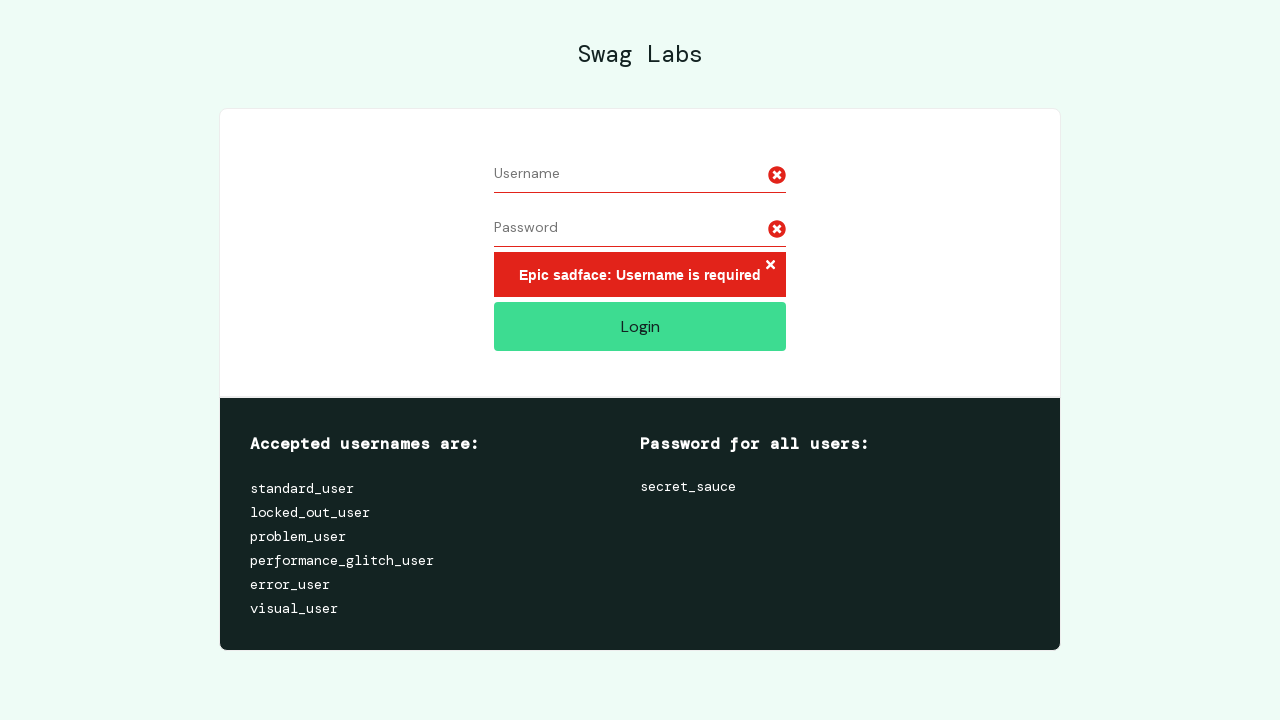

Error close button selector loaded
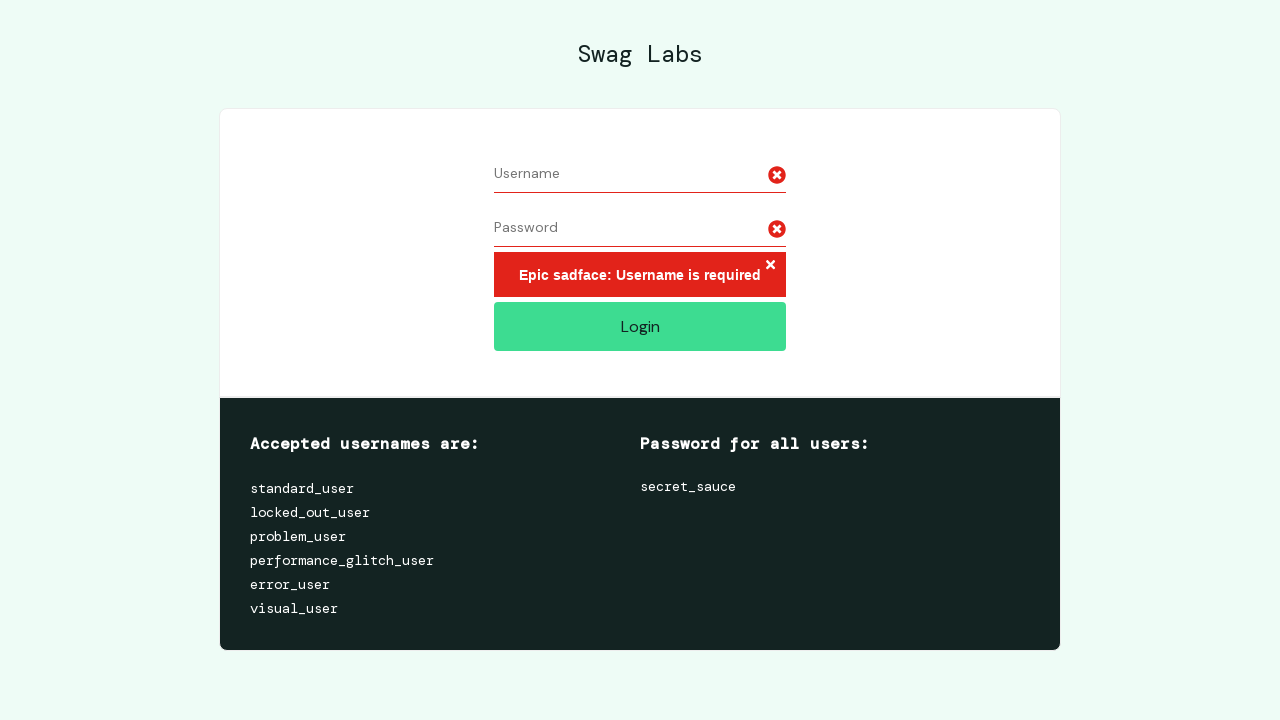

Clicked error close button to dismiss error messages at (770, 266) on .error-button
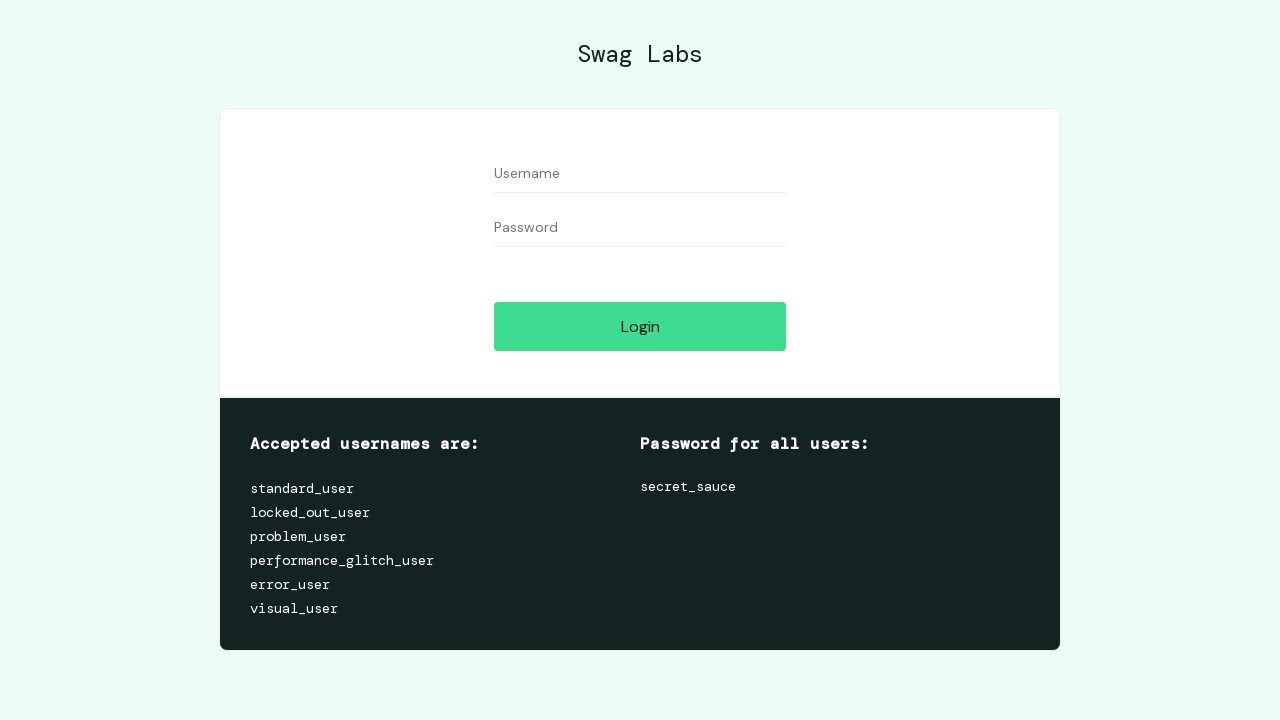

Found 0 error icons after closing
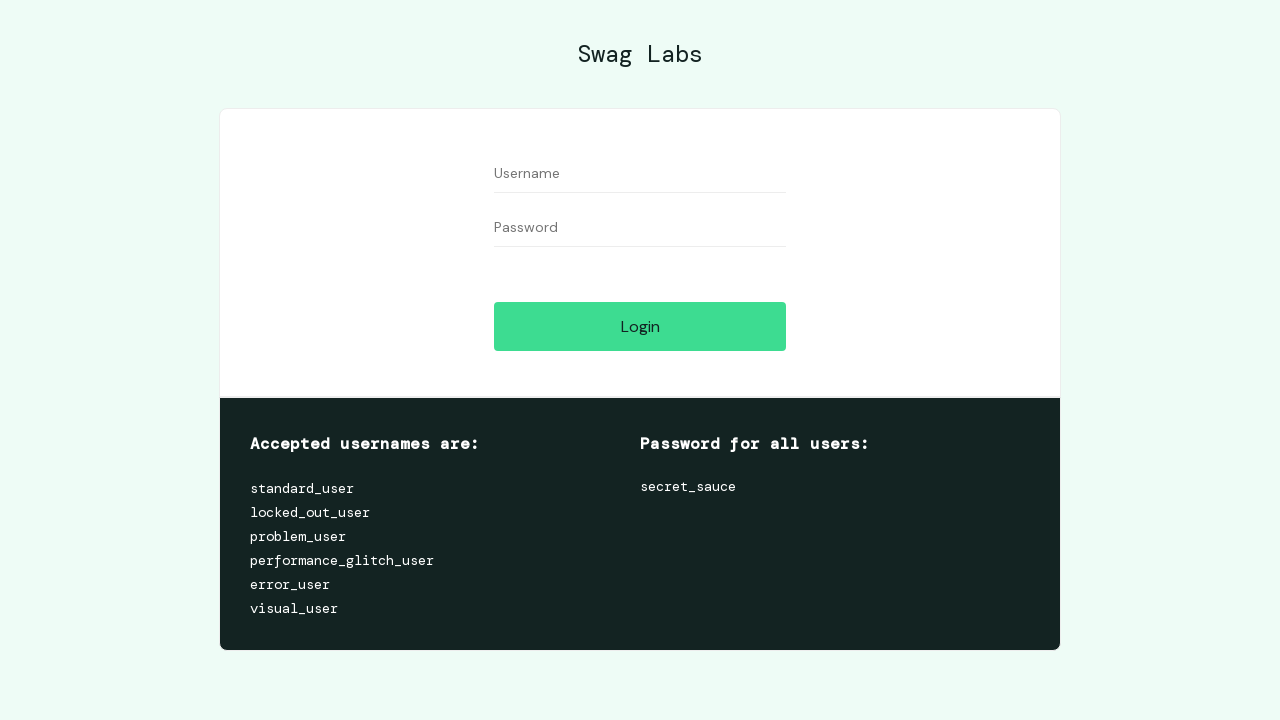

Verified that error icons have been removed or minimized
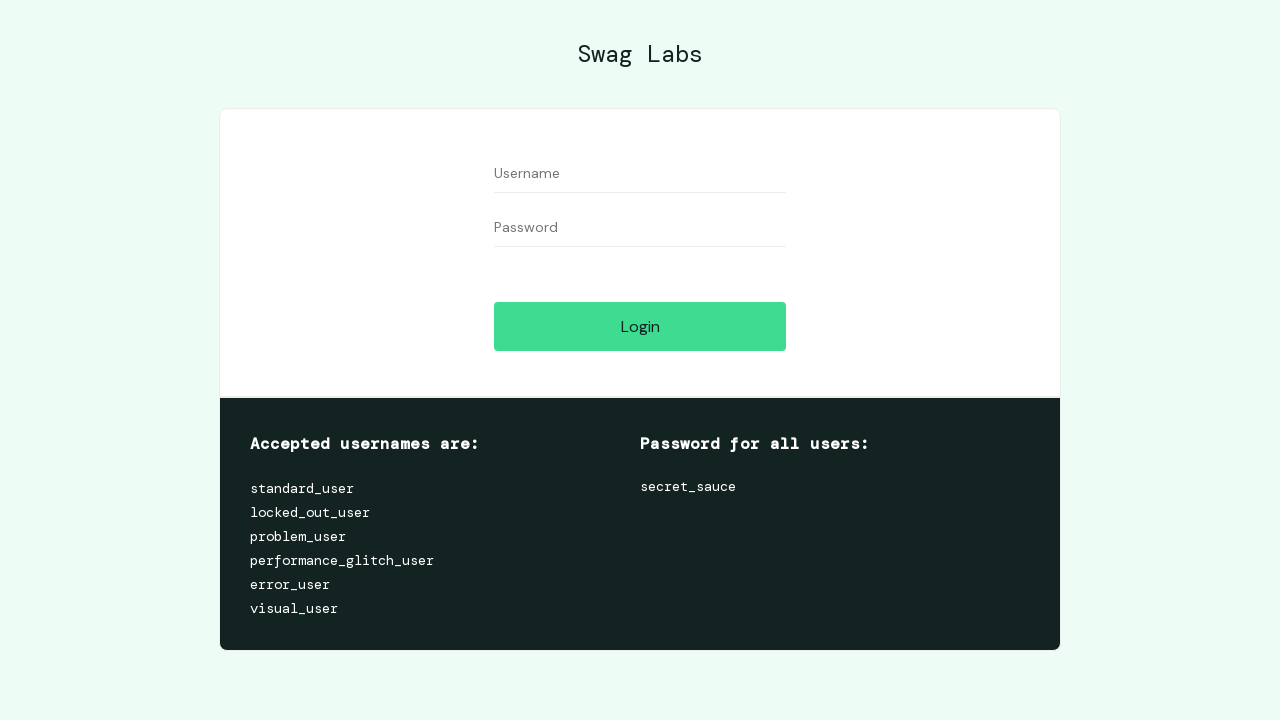

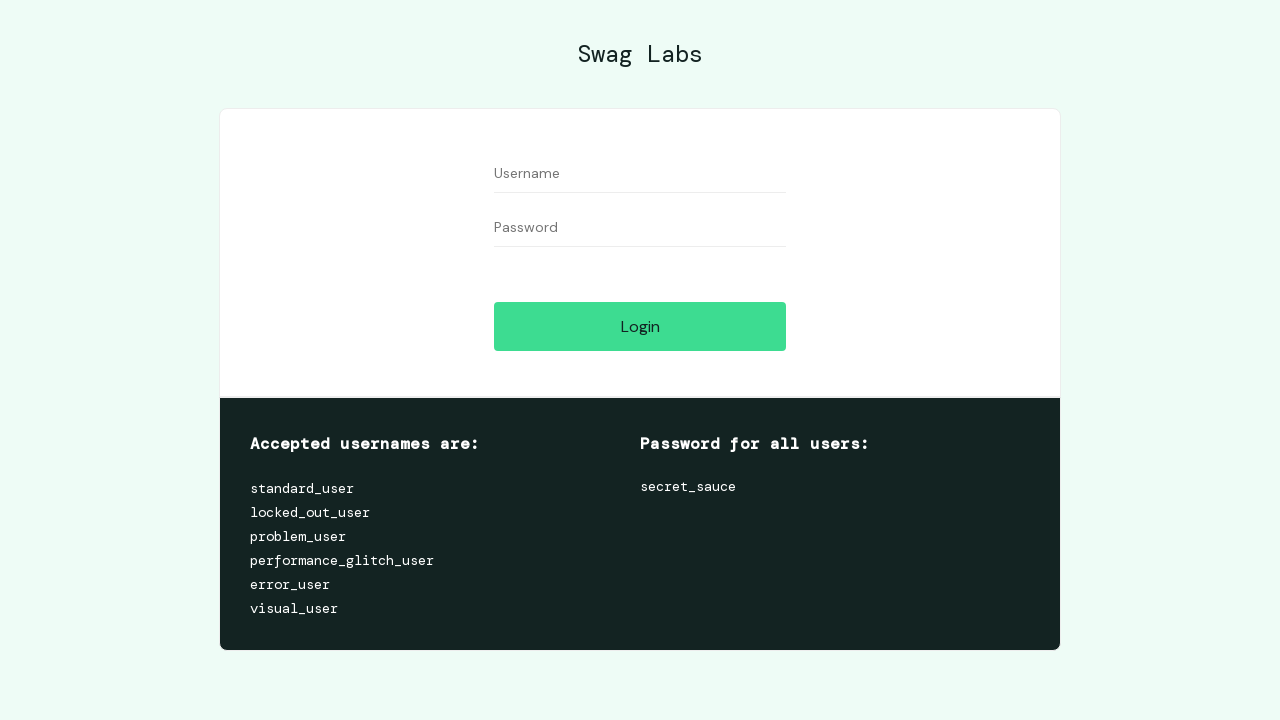